Tests explicit wait functionality by waiting for a price to reach $100, then solving a math problem

Starting URL: http://suninjuly.github.io/explicit_wait2.html

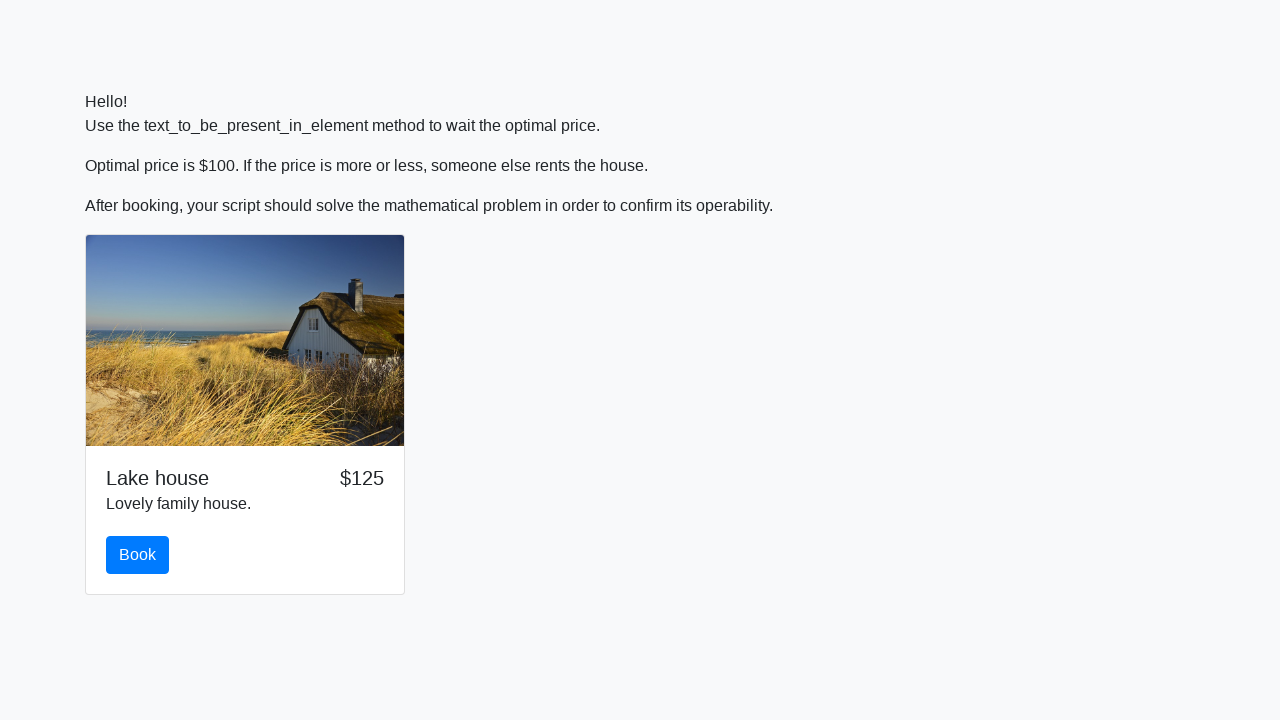

Waited for price to reach $100
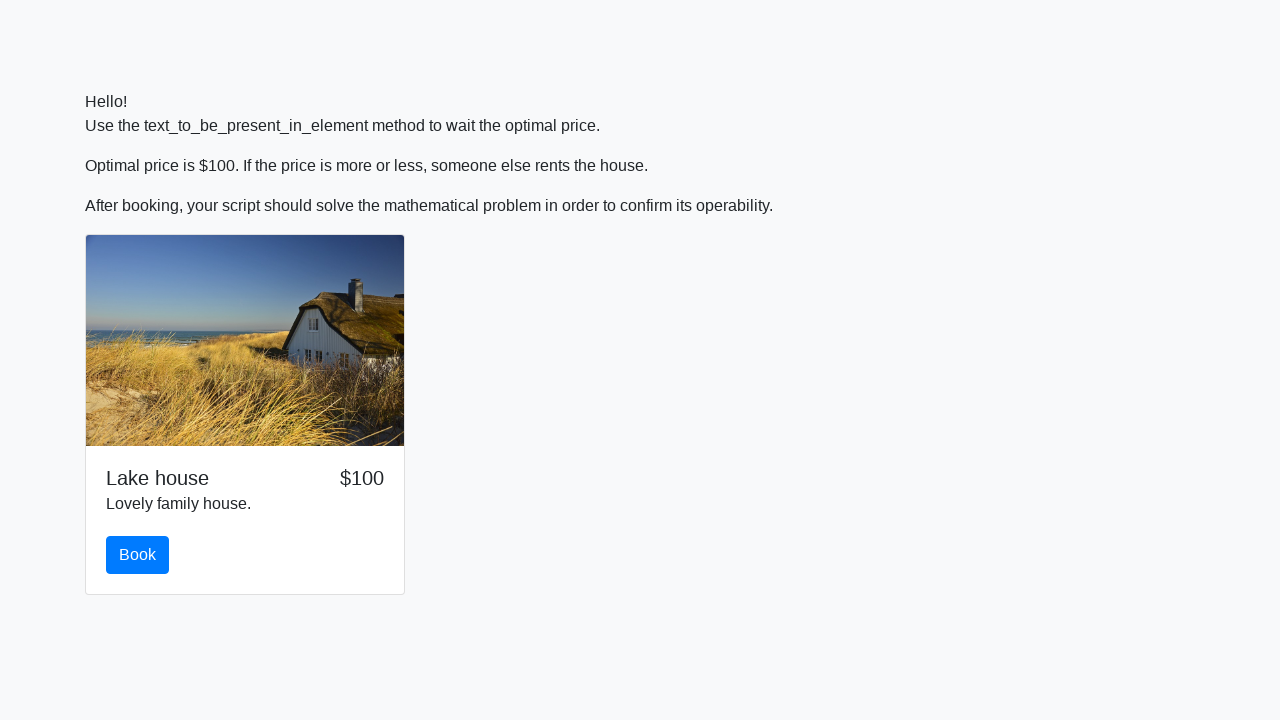

Clicked the book button at (138, 555) on #book
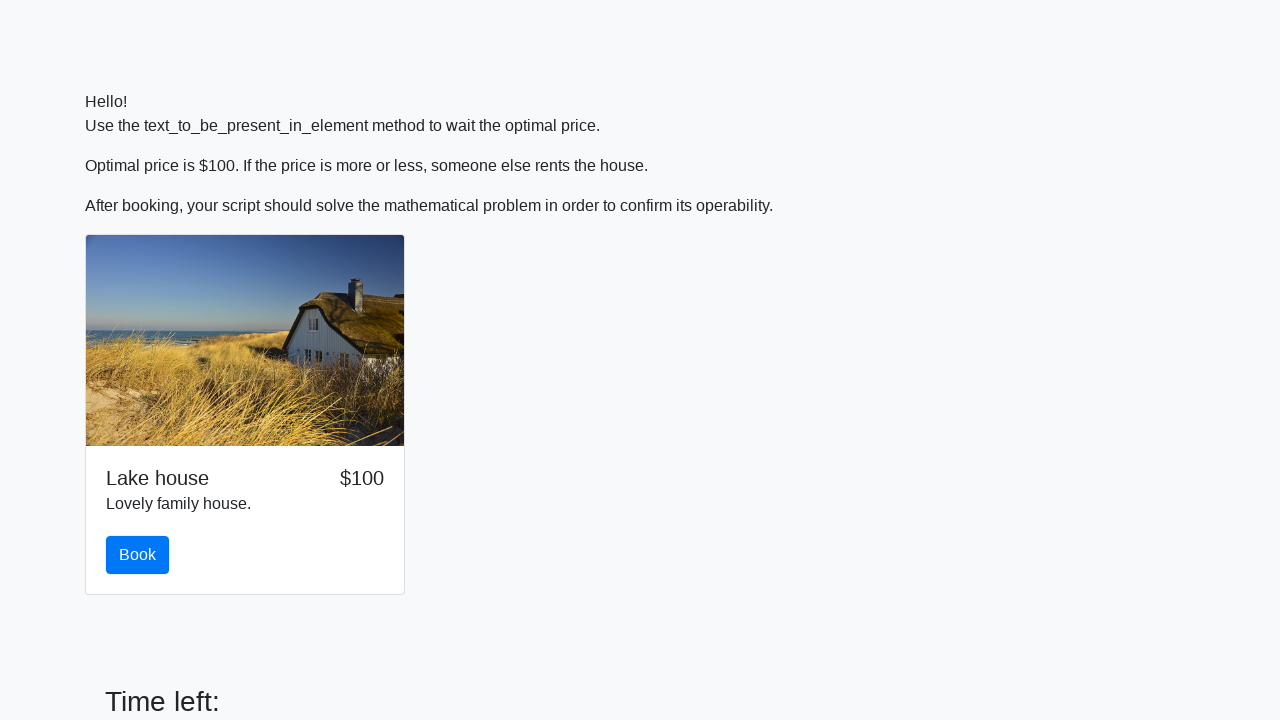

Retrieved number from input field: 700
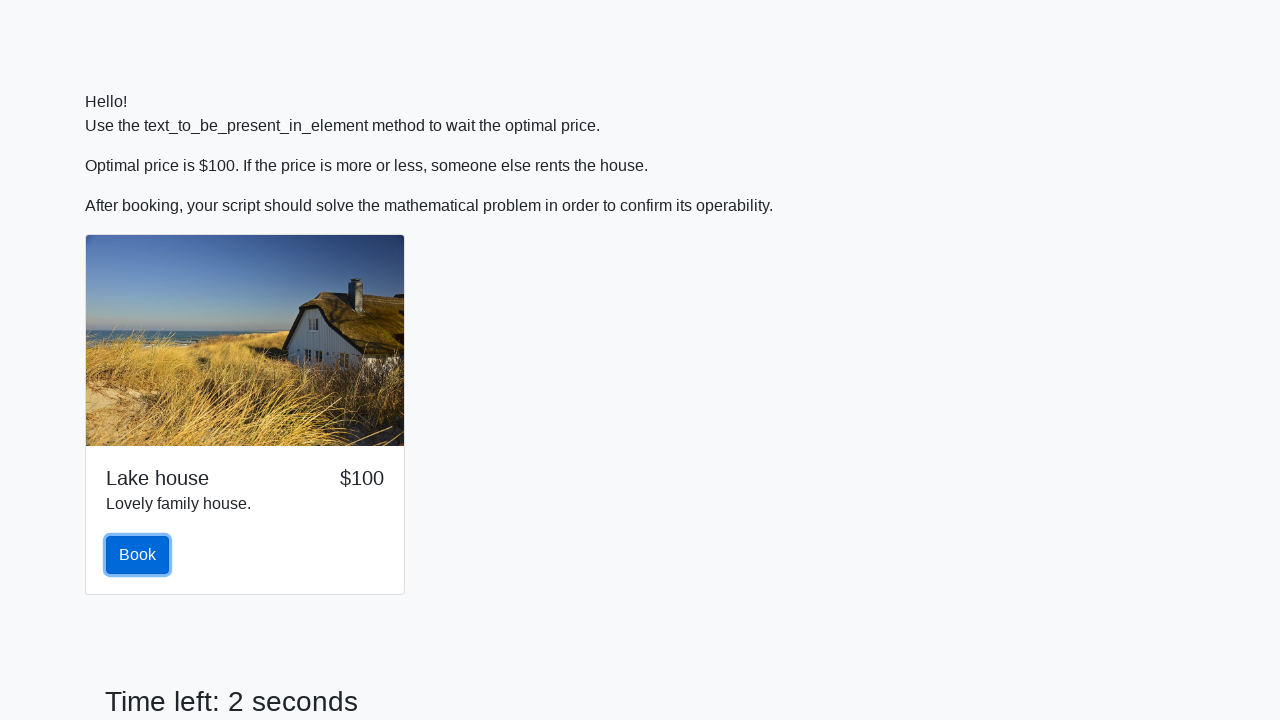

Calculated result of math expression: 1.8760464311999512
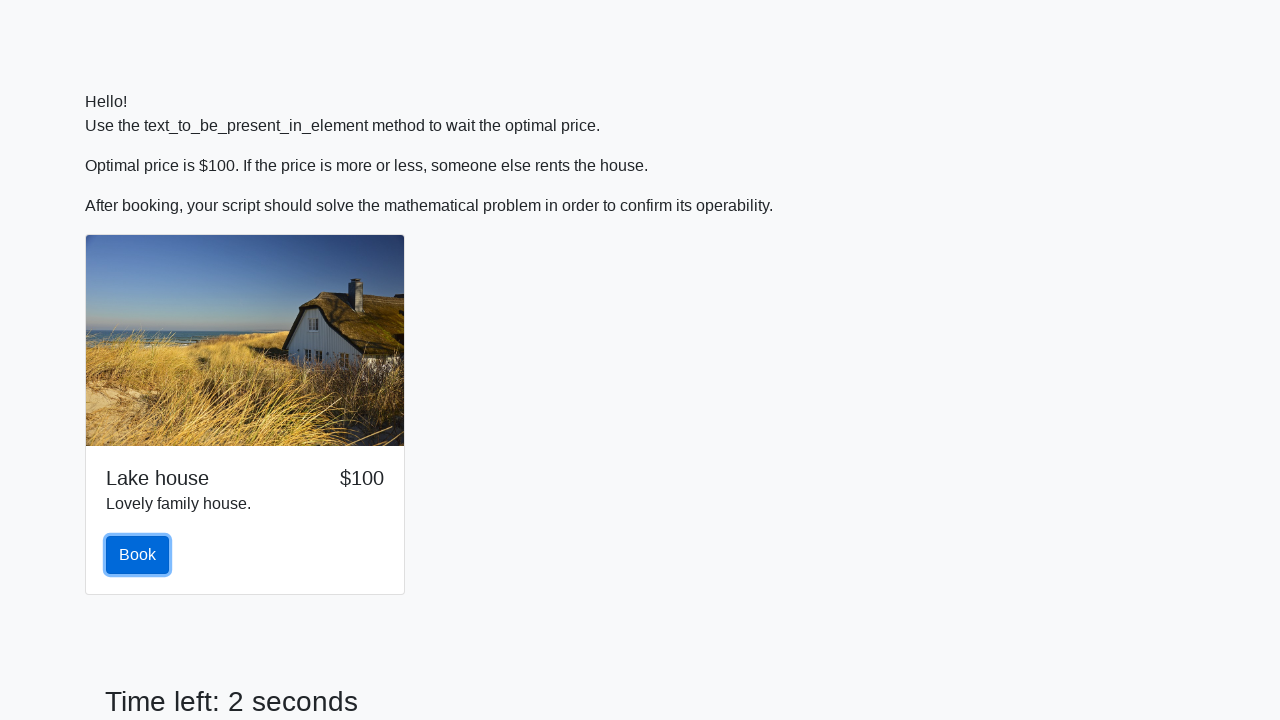

Filled answer field with calculated result on #answer
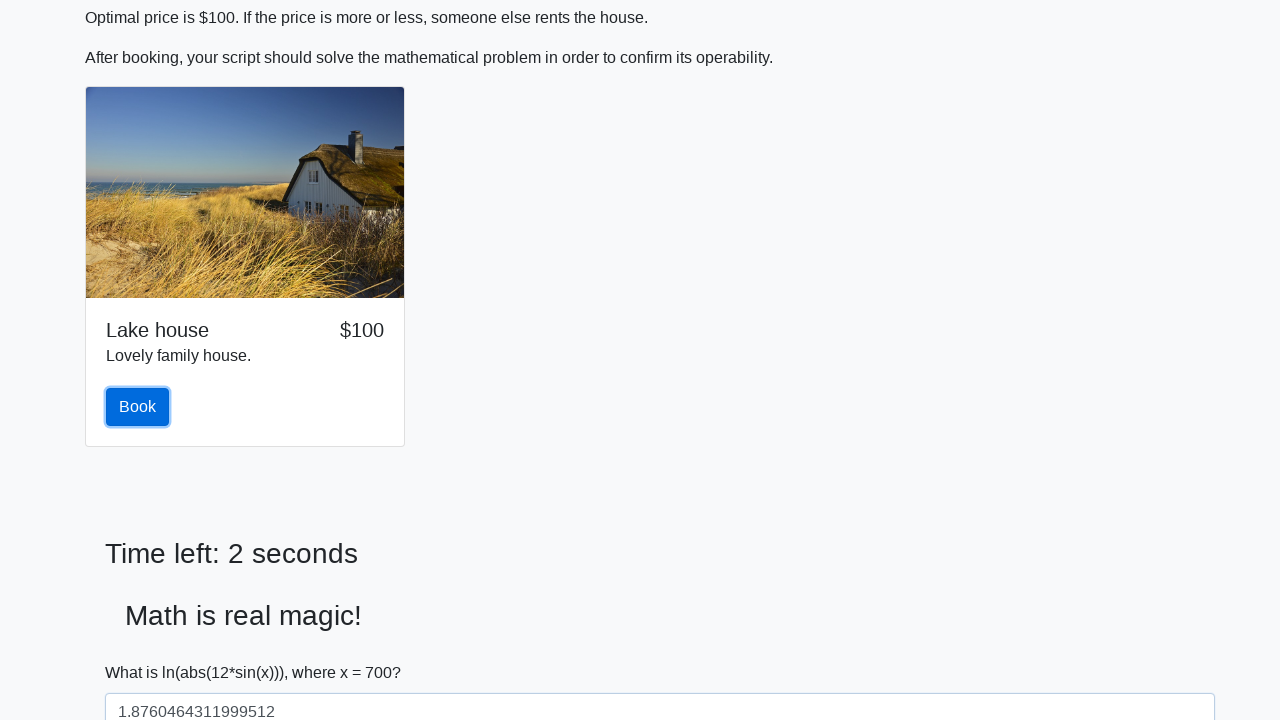

Clicked solve button to submit answer at (143, 651) on #solve
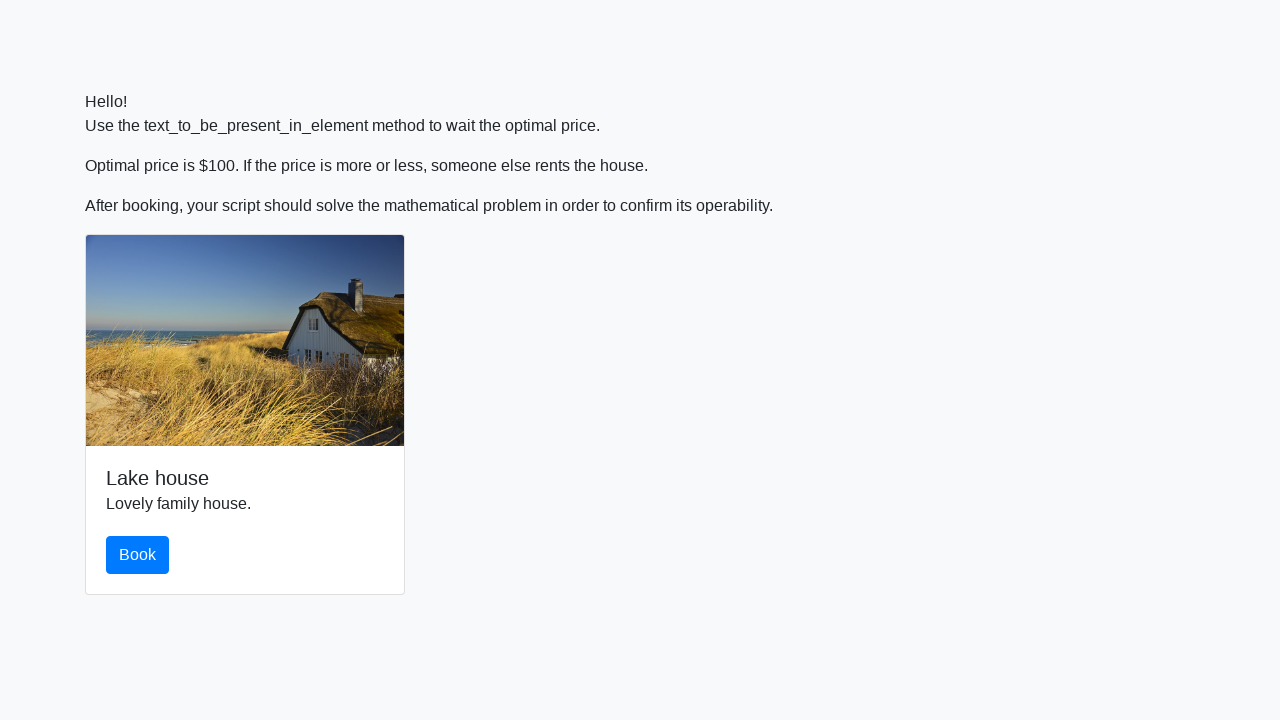

Set up dialog handler to accept alerts
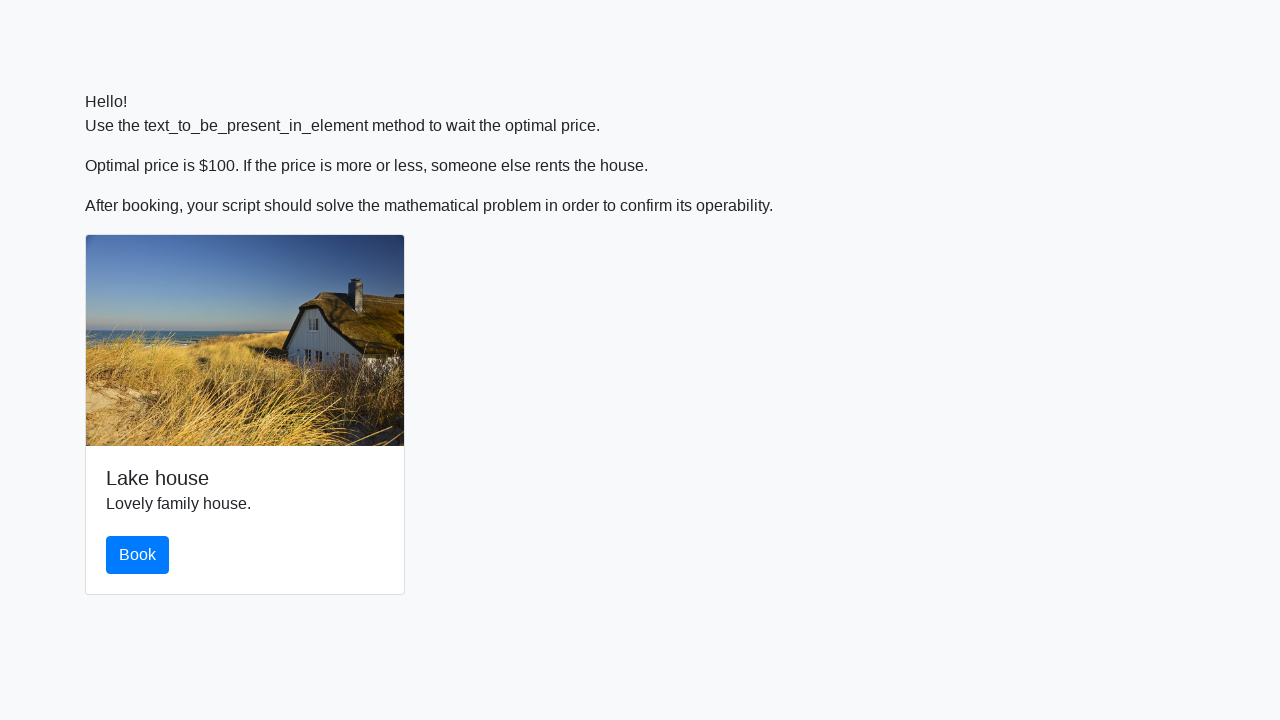

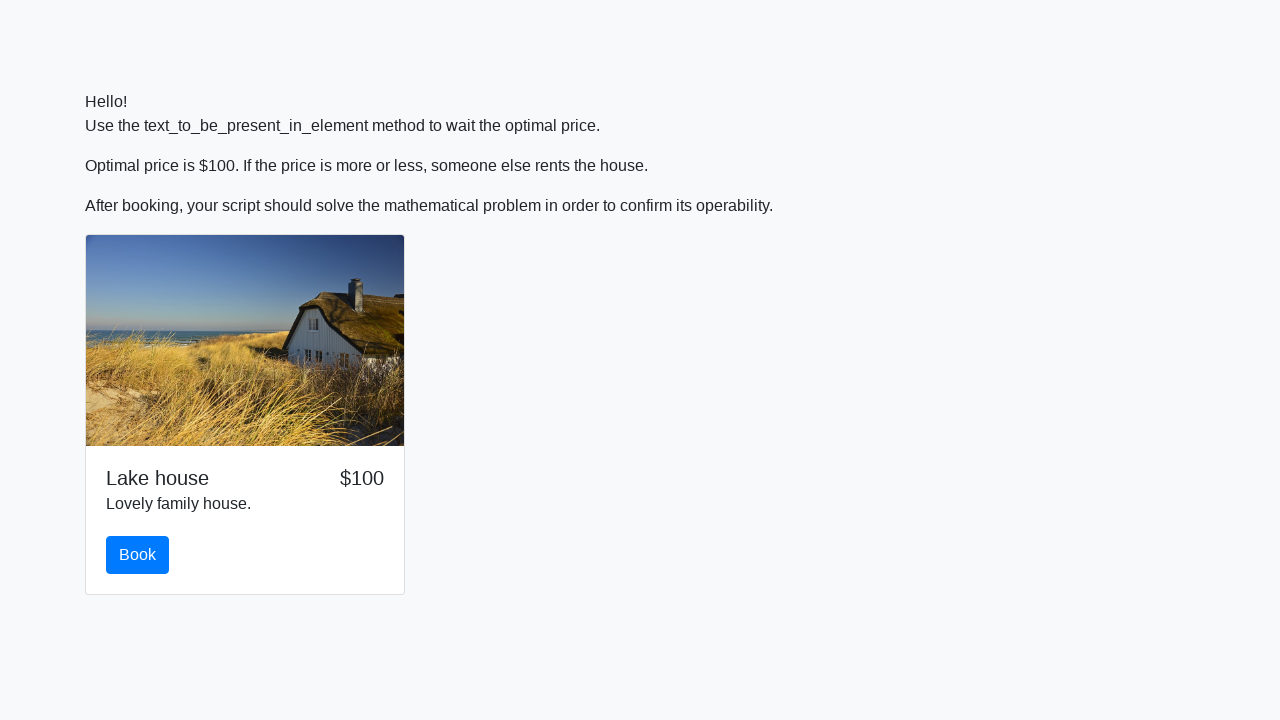